Tests notification checkbox by navigating to checkbox page and clicking a notification checkbox

Starting URL: https://www.leafground.com/

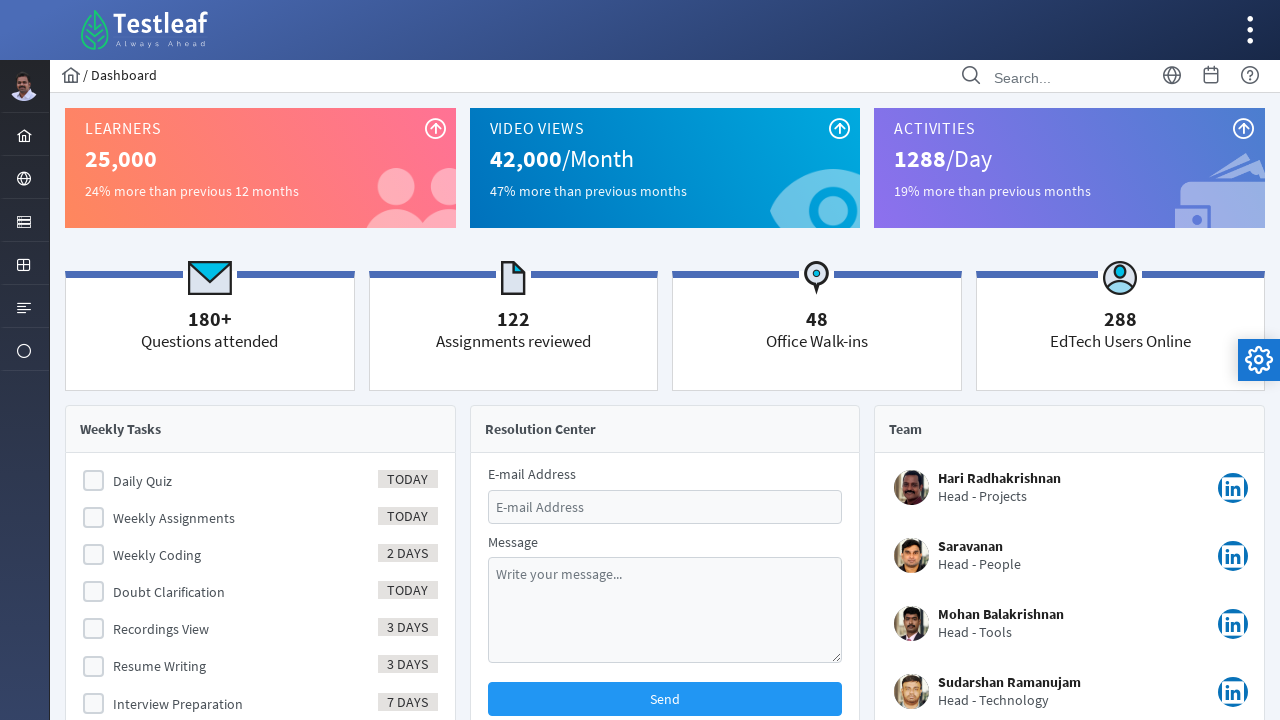

Clicked menu form button to expand options at (24, 220) on #menuform\:j_idt40
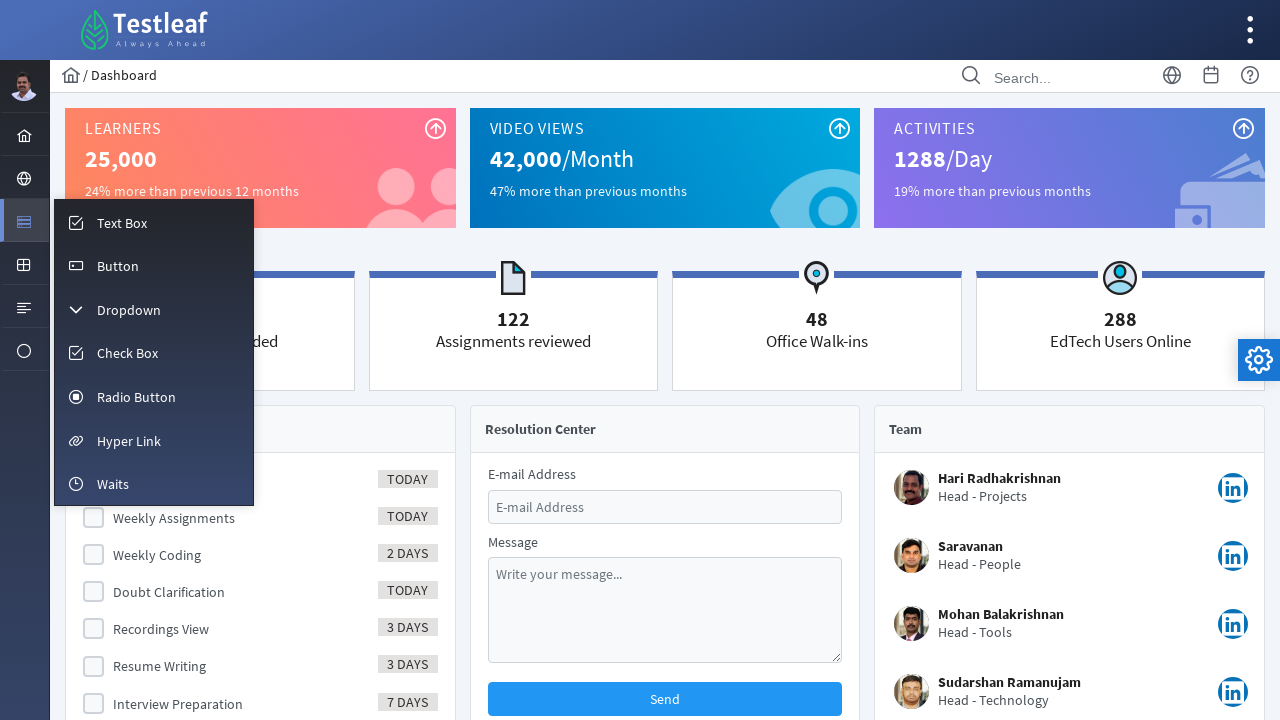

Clicked checkbox menu option to navigate to checkbox page at (154, 353) on #menuform\:m_checkbox
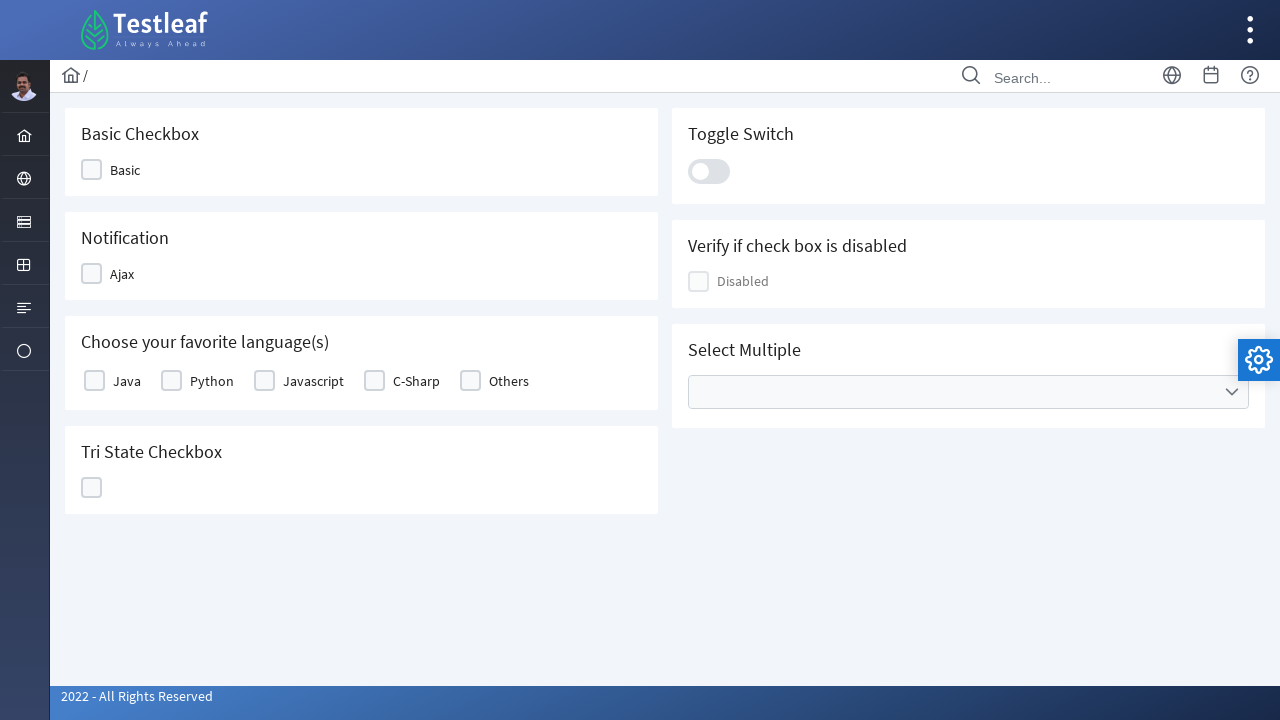

Clicked notification checkbox at (122, 274) on //*[@id="j_idt87:j_idt91"]/span
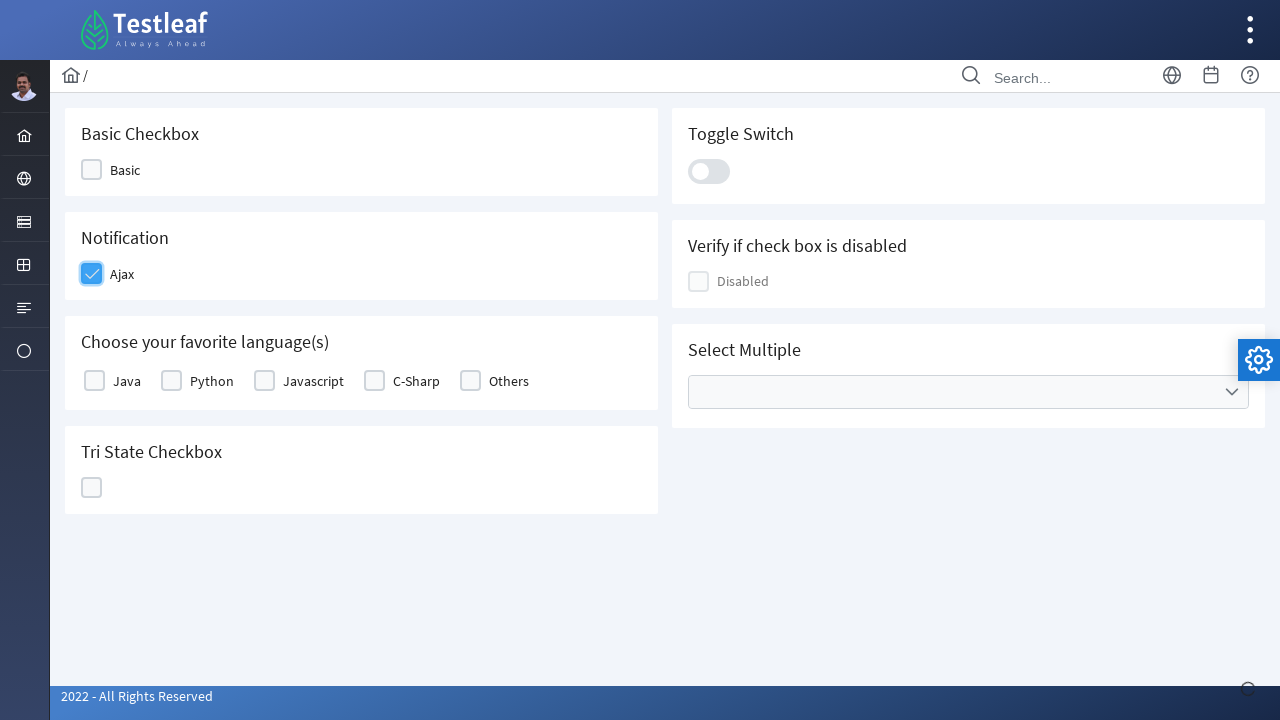

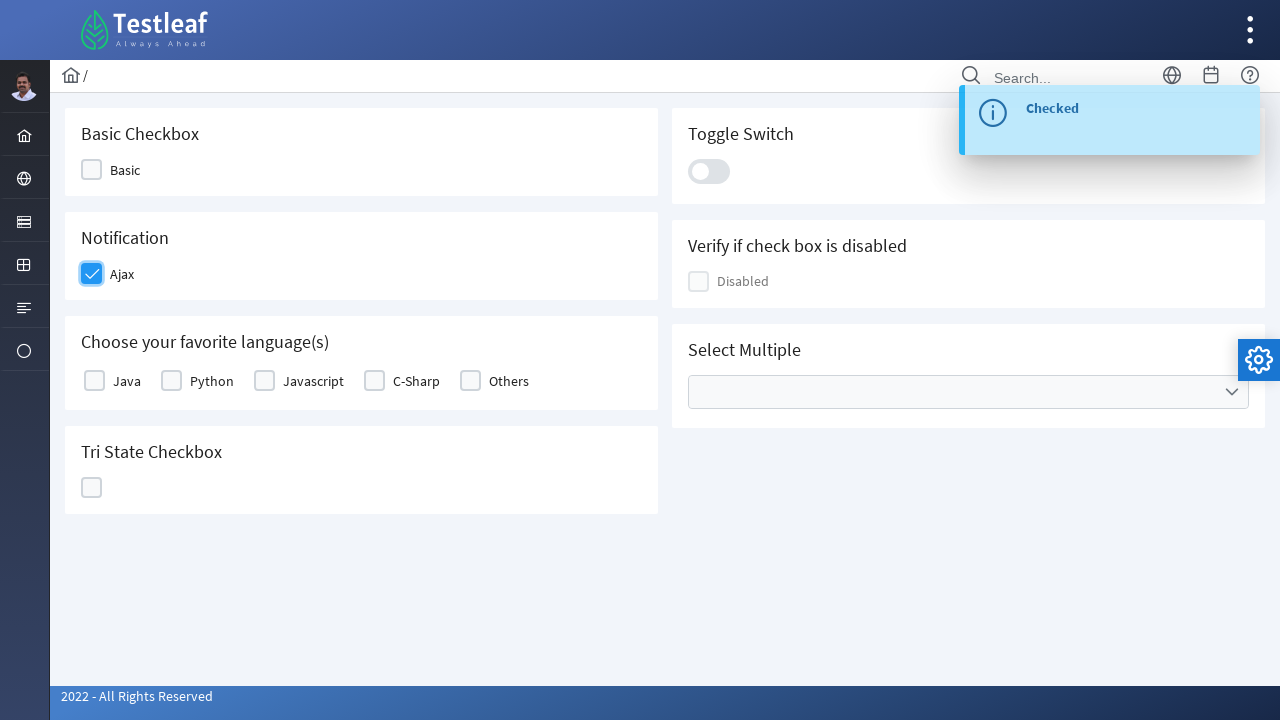